Tests a slow calculator application by modifying the delay input, performing a calculation (7 + 8), and verifying the result

Starting URL: https://bonigarcia.dev/selenium-webdriver-java/slow-calculator.html

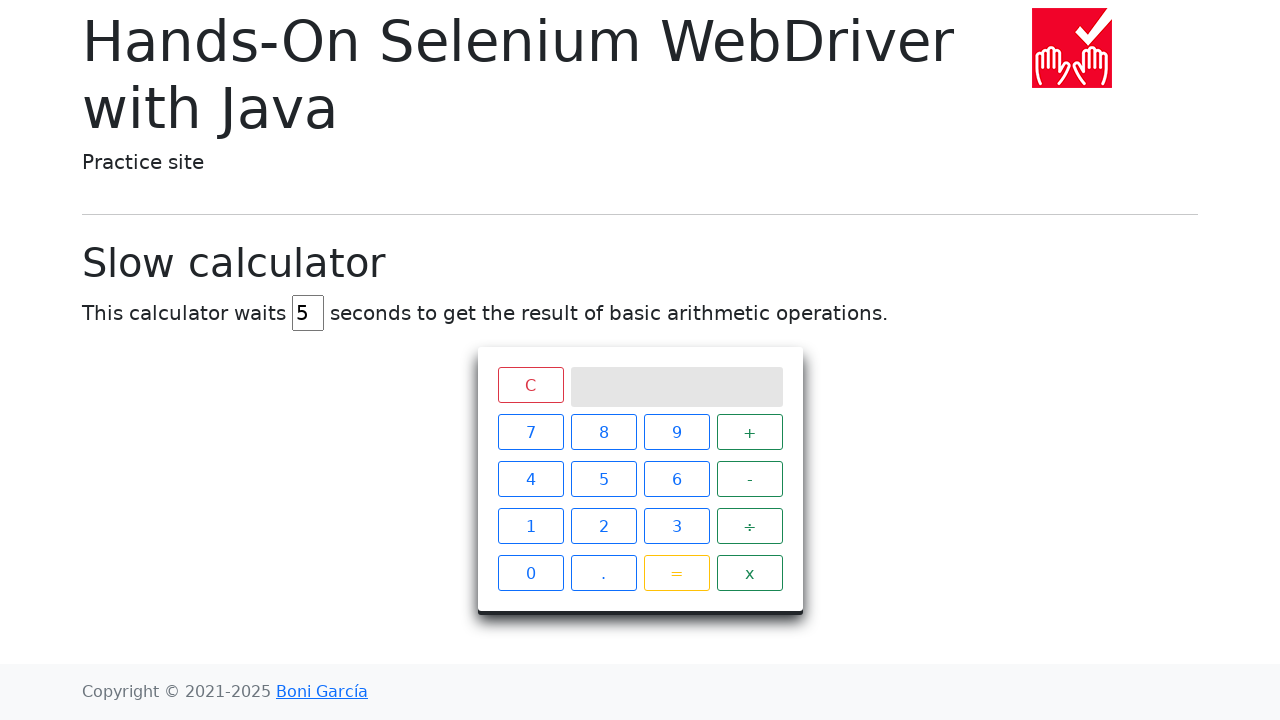

Navigated to slow calculator application
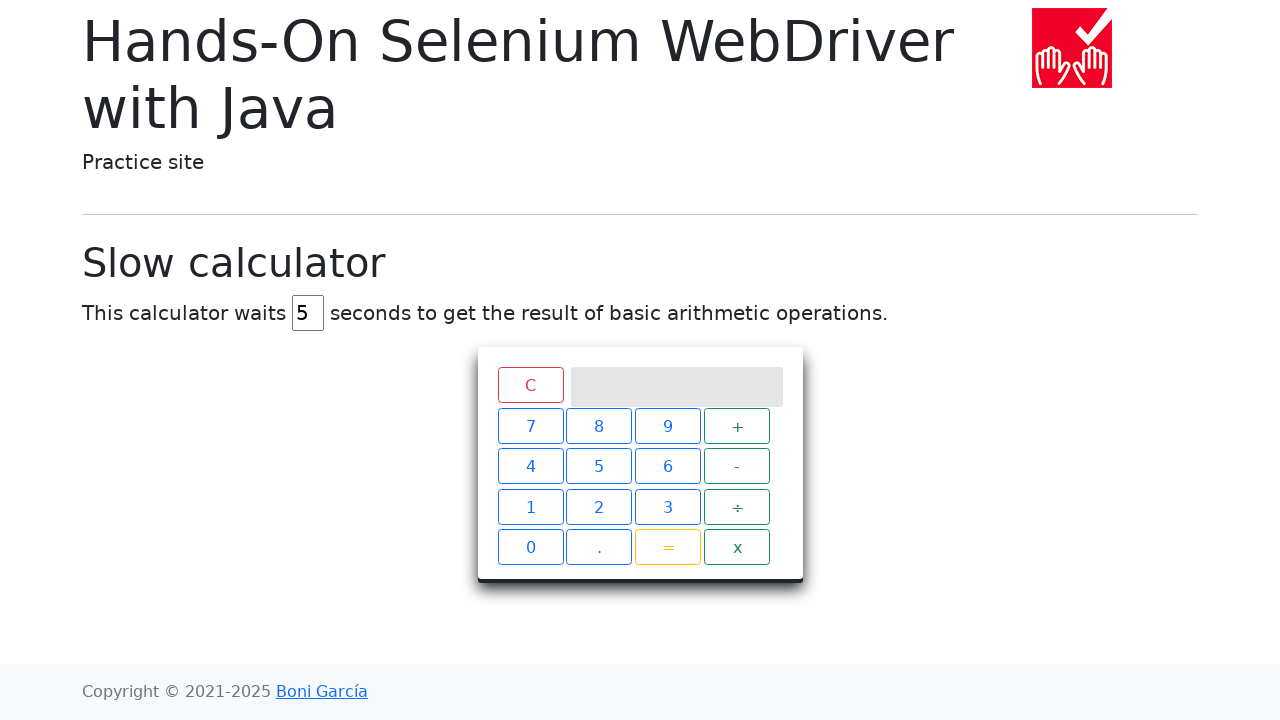

Located delay input field
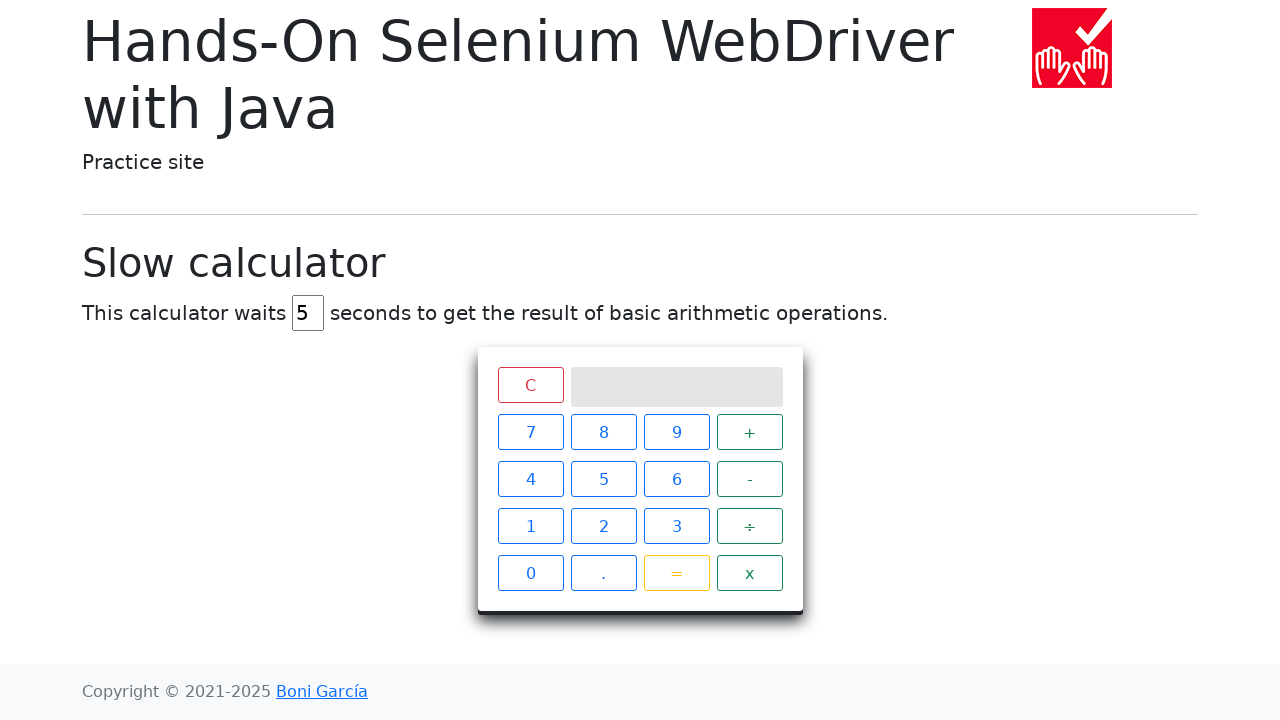

Cleared delay input field on input[value='5']
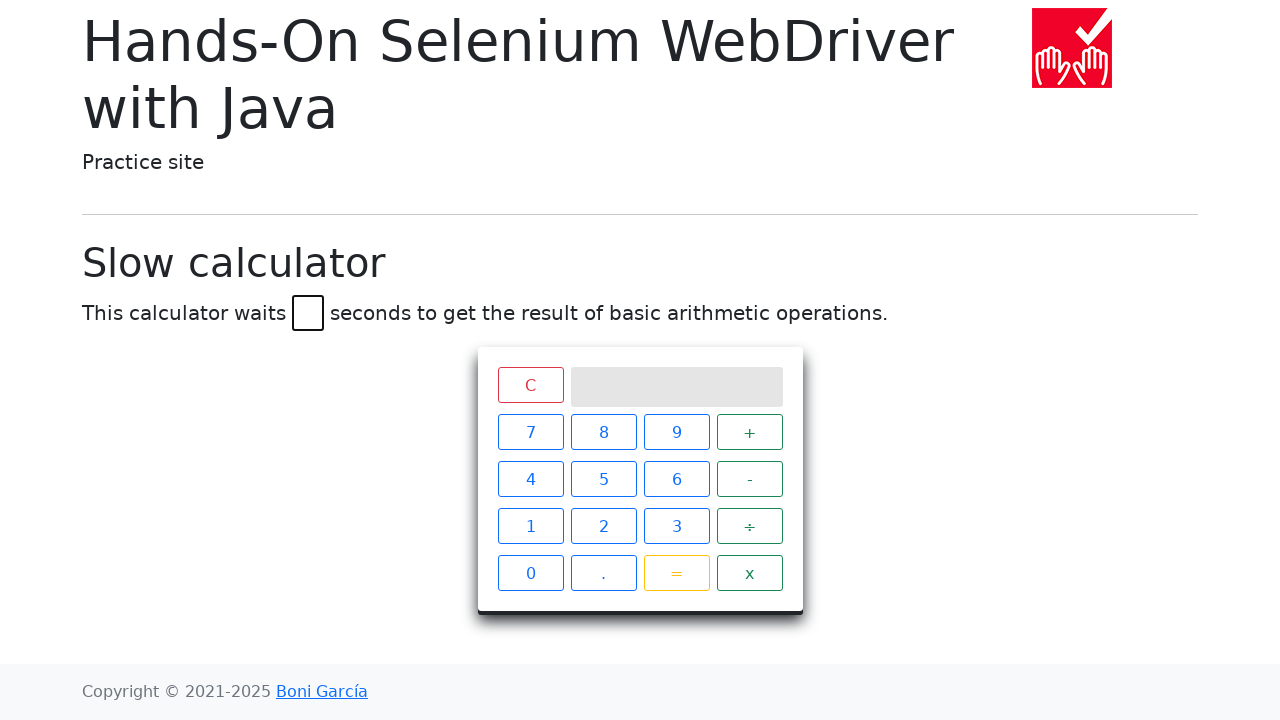

Set delay to 45 seconds on input[value='5']
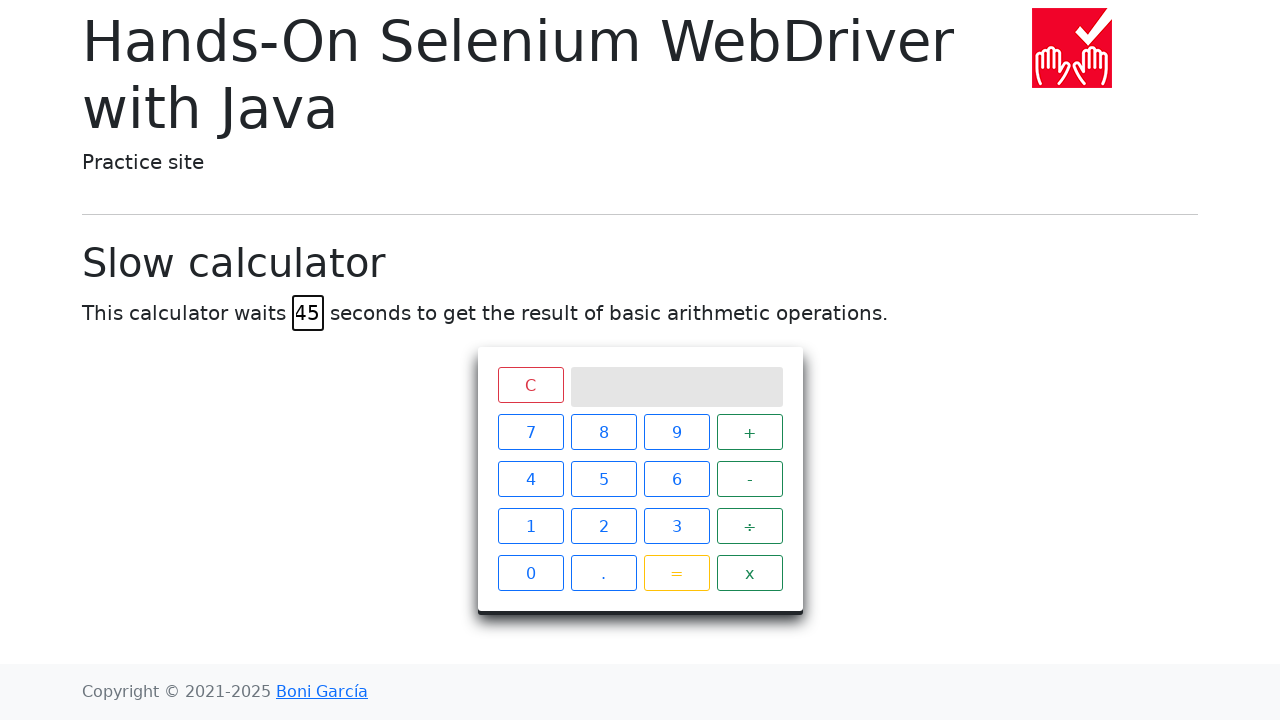

Clicked button 7 at (530, 432) on .btn.btn-outline-primary:nth-child(1)
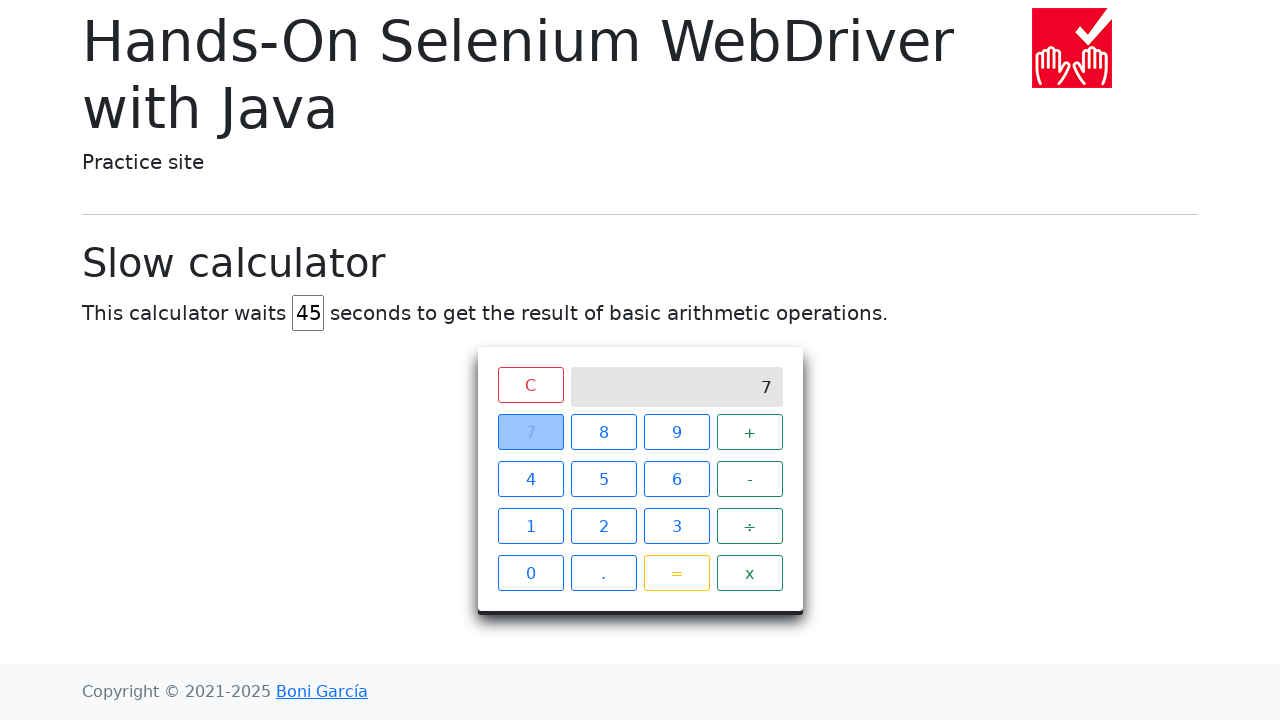

Clicked plus operator at (750, 432) on .operator.btn.btn-outline-success
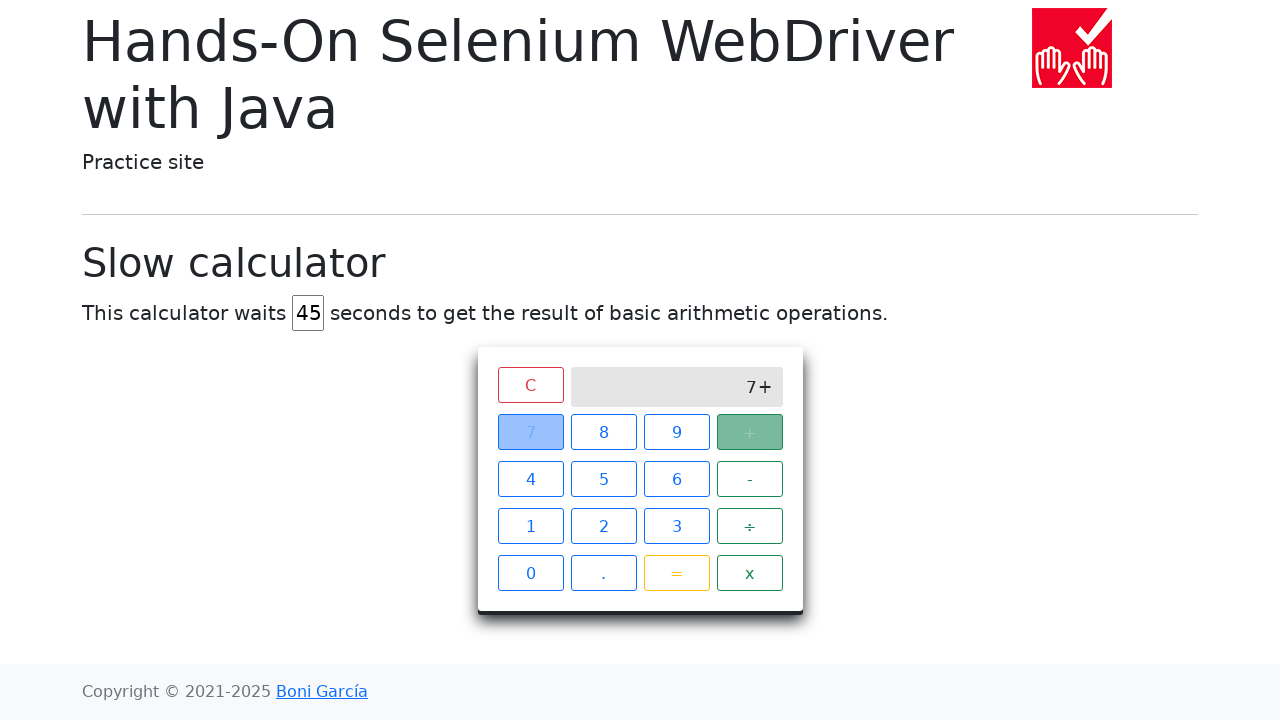

Clicked button 8 at (604, 432) on .btn.btn-outline-primary:nth-child(2)
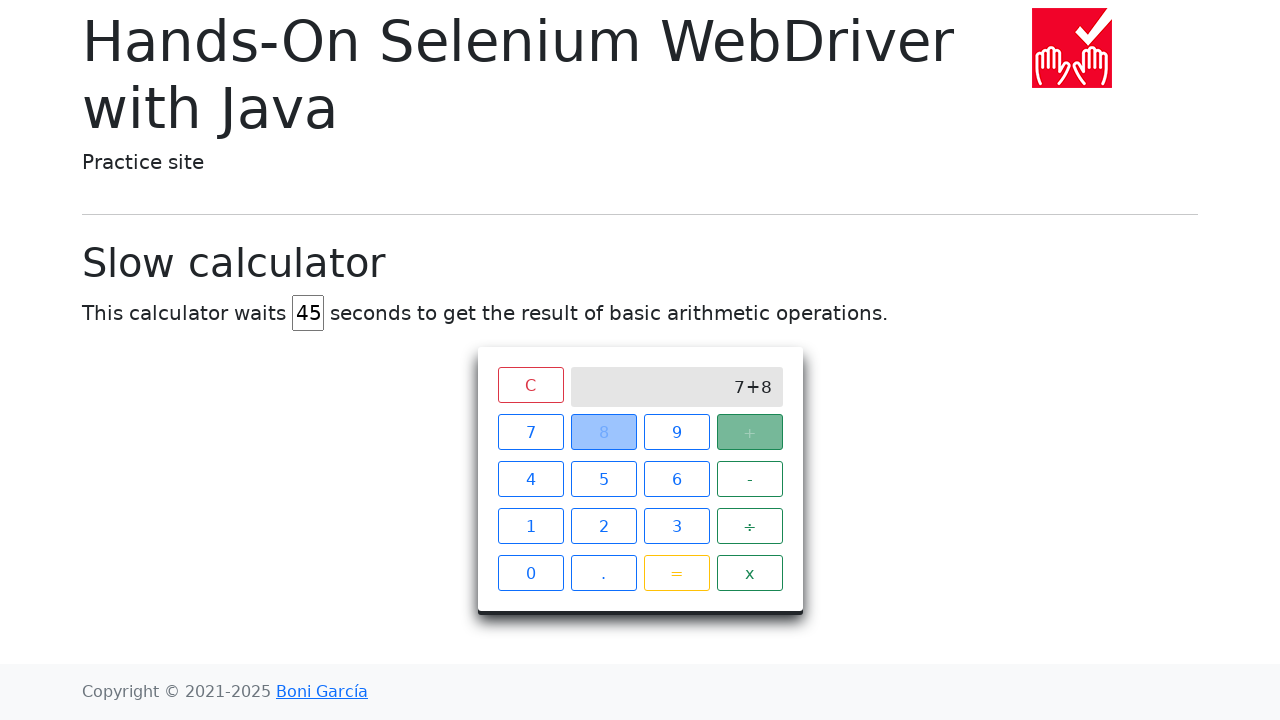

Clicked equals button to execute calculation at (676, 573) on .btn.btn-outline-warning
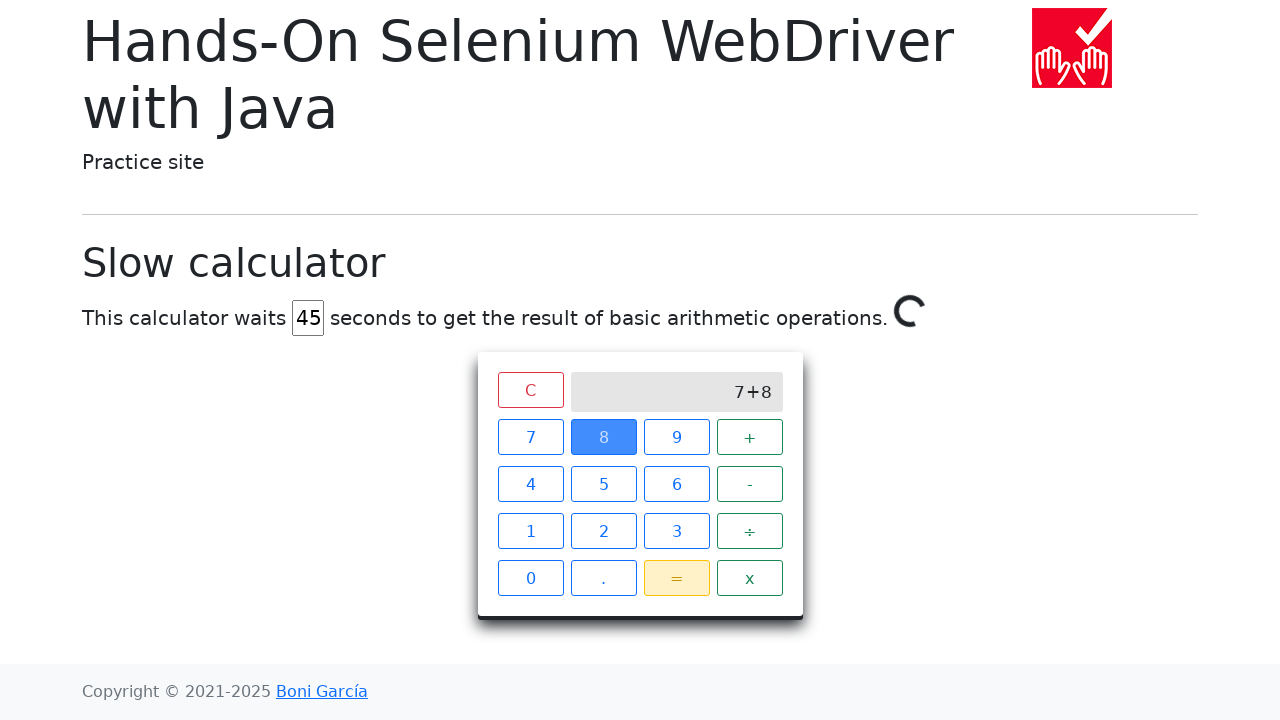

Waited for calculation result to appear (7 + 8 = 15)
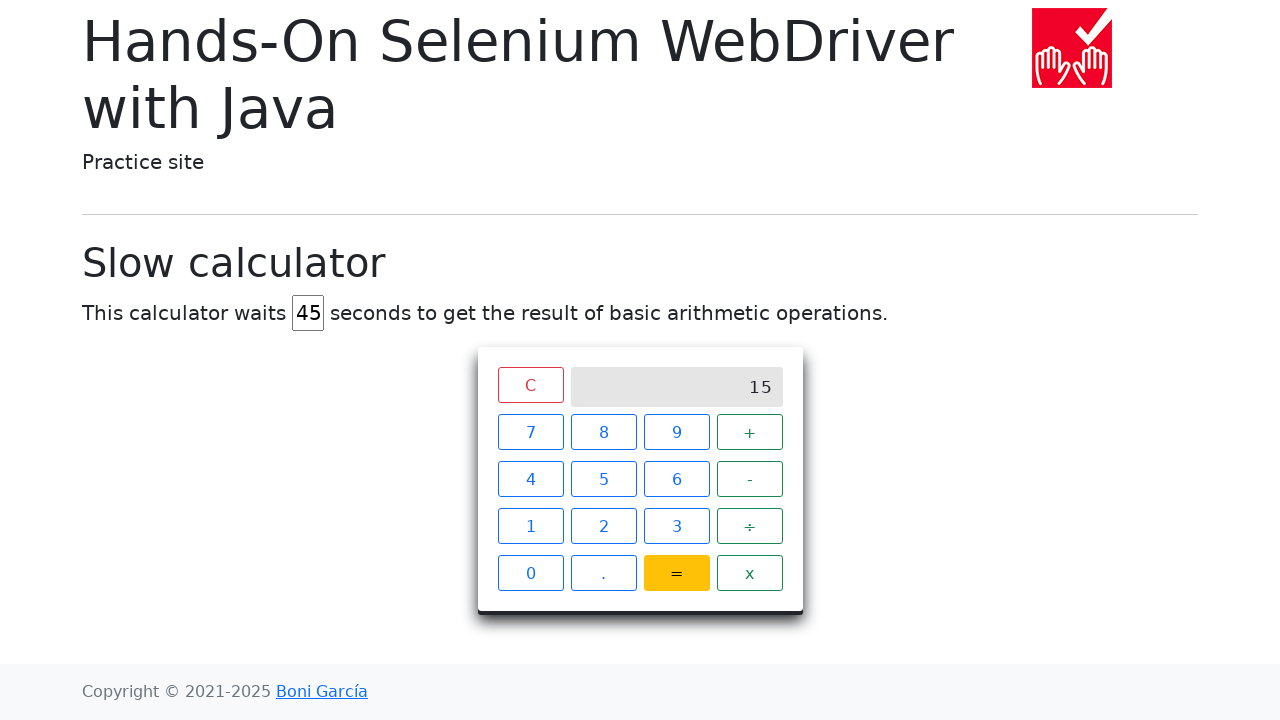

Retrieved result from calculator screen: 15
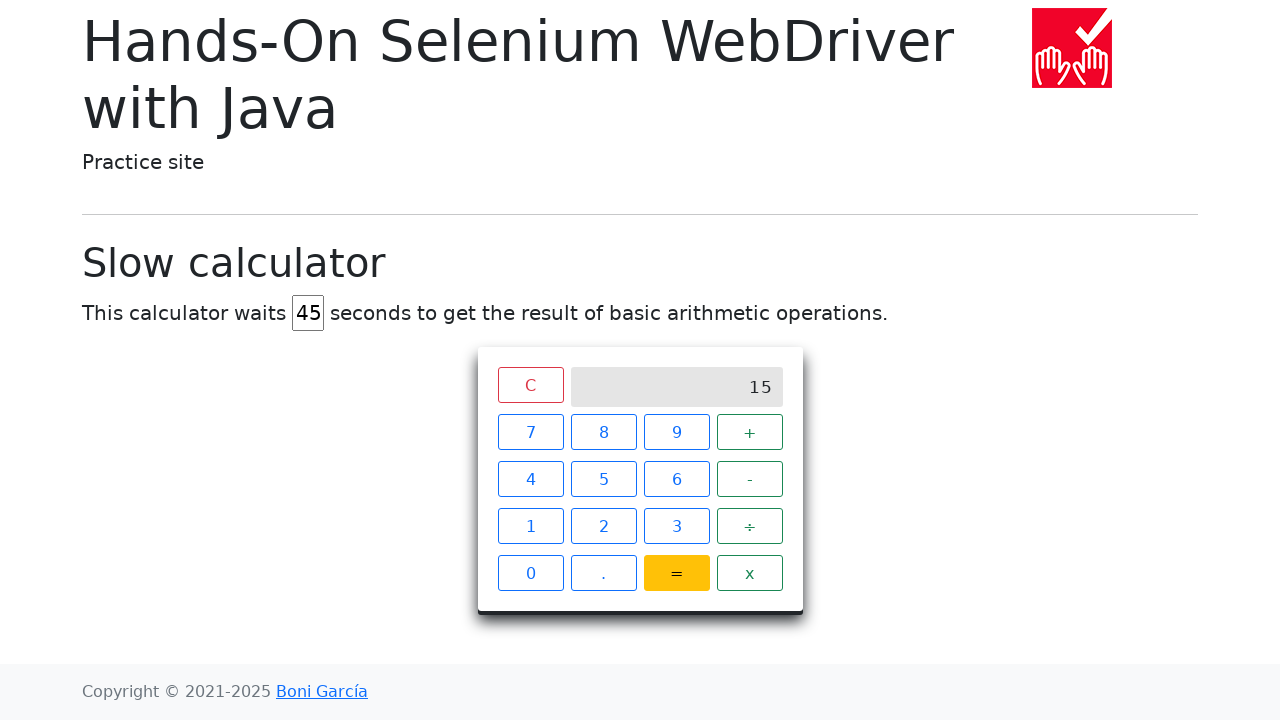

Assertion passed: result is correct (15)
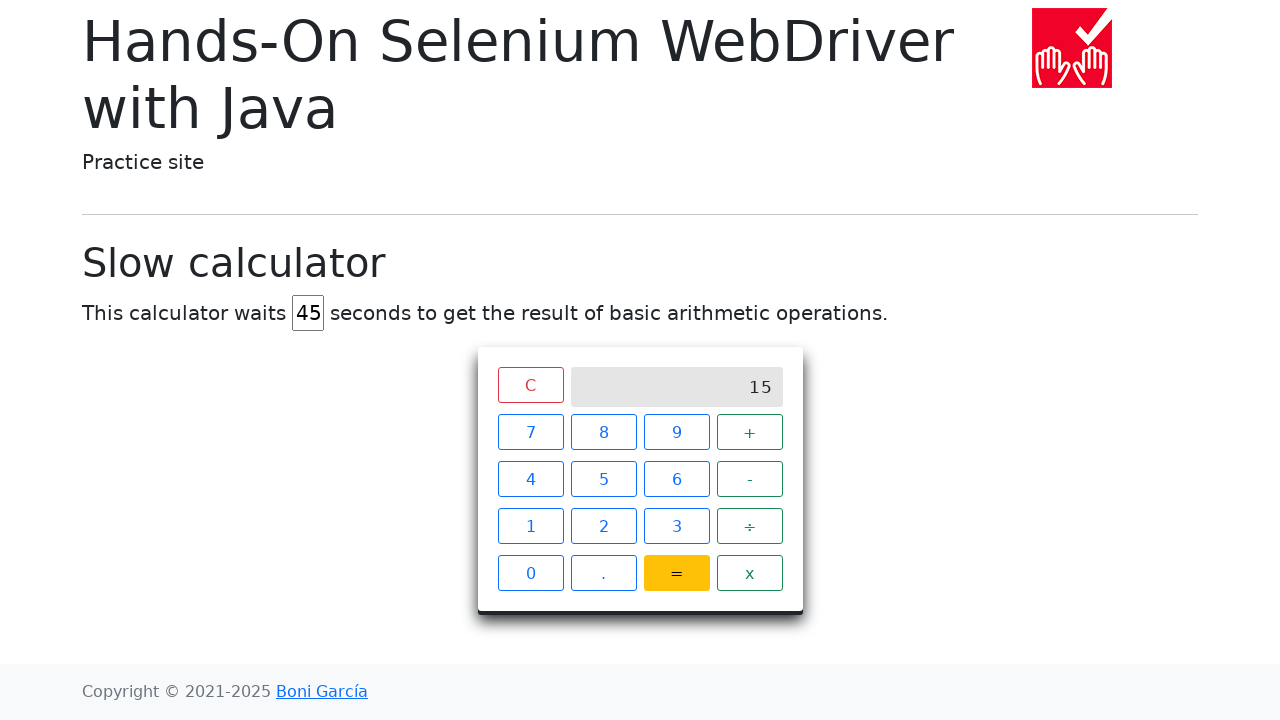

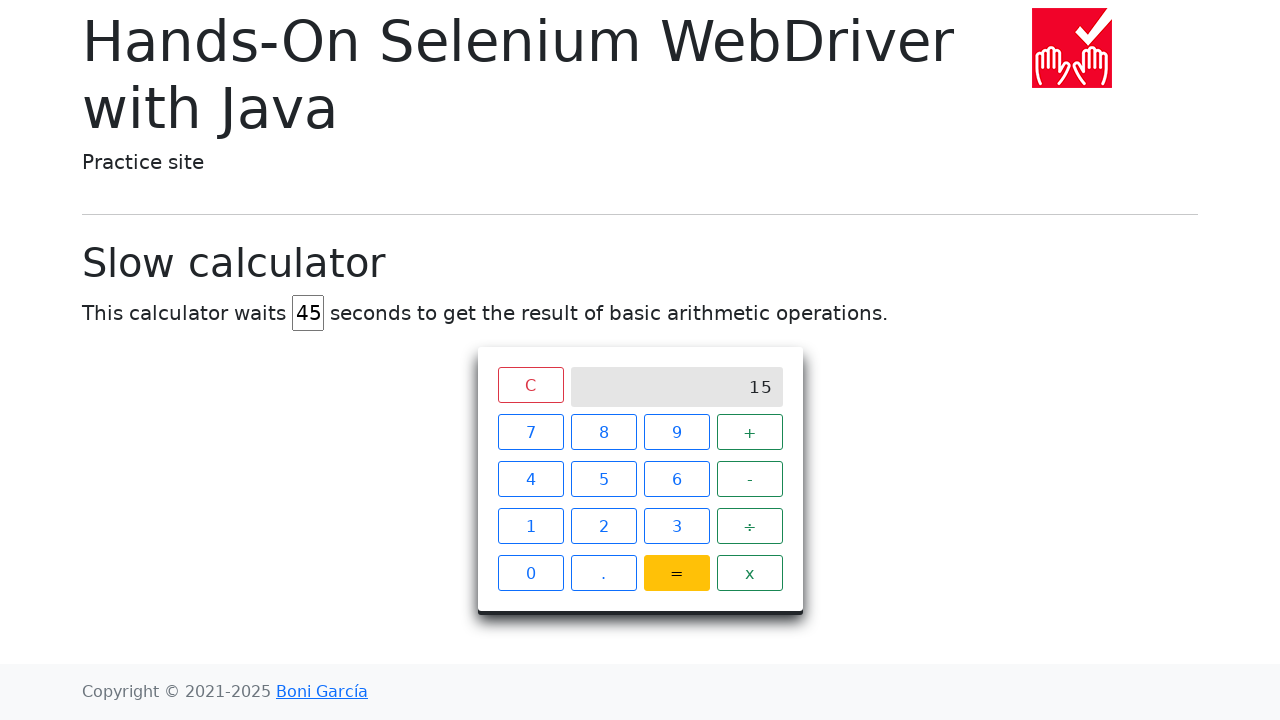